Tests a form with dynamic attributes by filling in full name, email, event date, and additional details fields, then submitting the form and verifying the success message appears.

Starting URL: https://training-support.net/webelements/dynamic-attributes

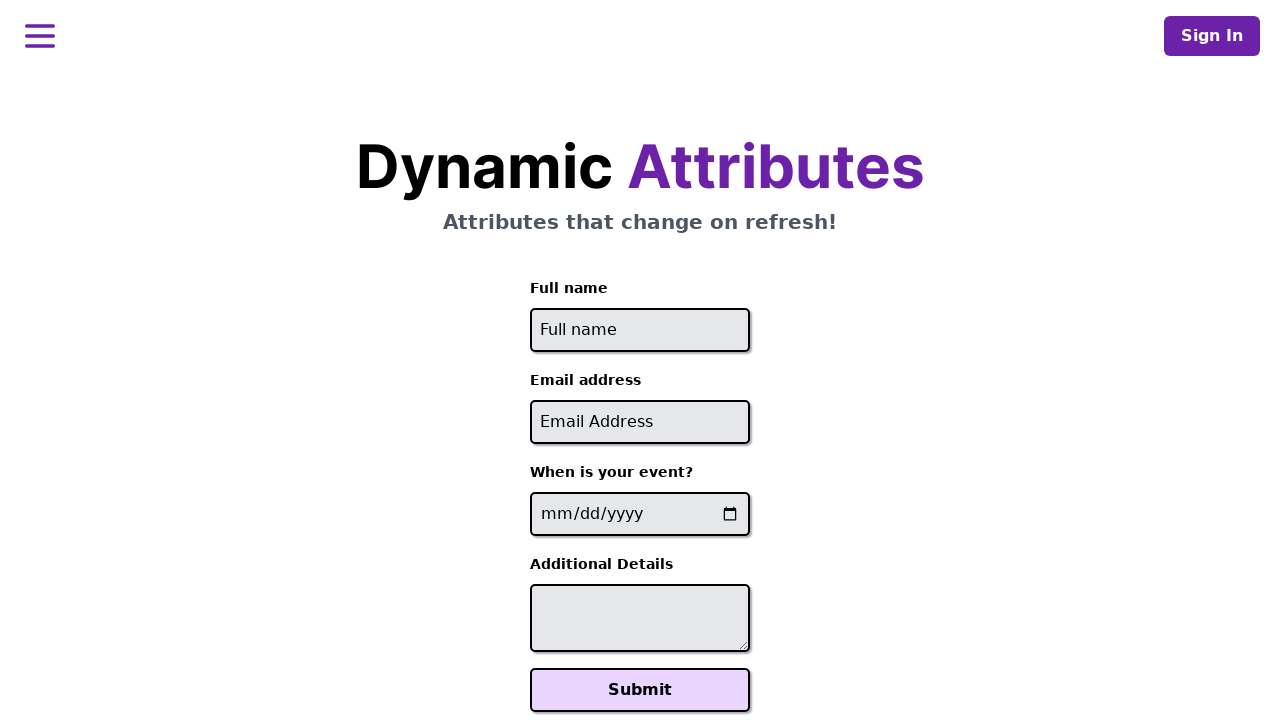

Filled full name field with 'Raiden Shogun' on //input[starts-with(@id, 'full-name')]
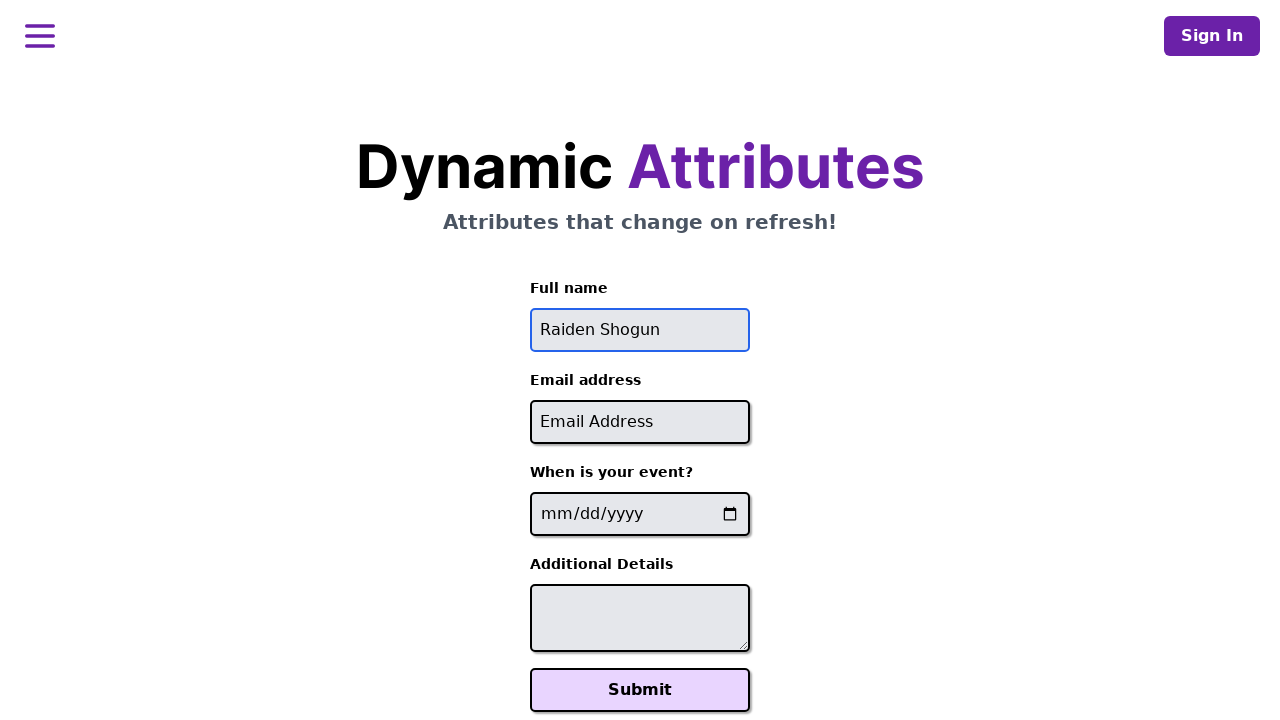

Filled email field with 'raiden@electromail.com' on //input[contains(@id, '-email')]
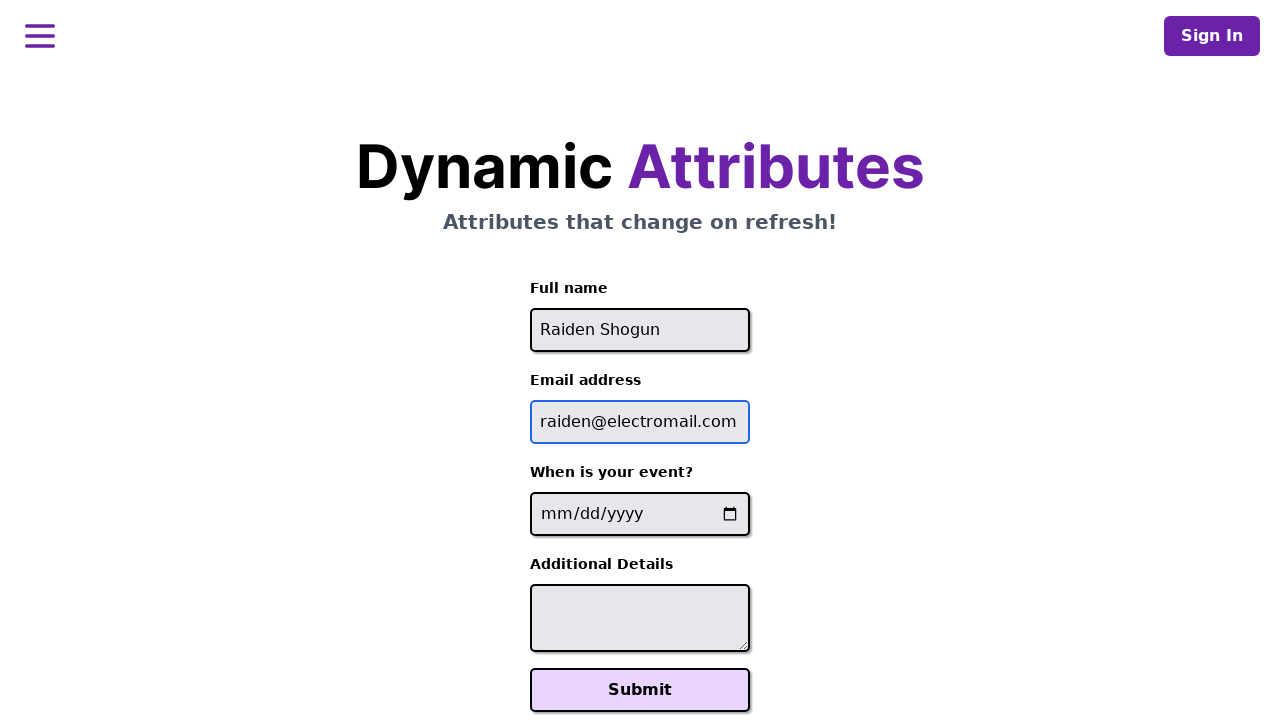

Filled event date field with '2025-06-26' on //input[contains(@name, '-event-date-')]
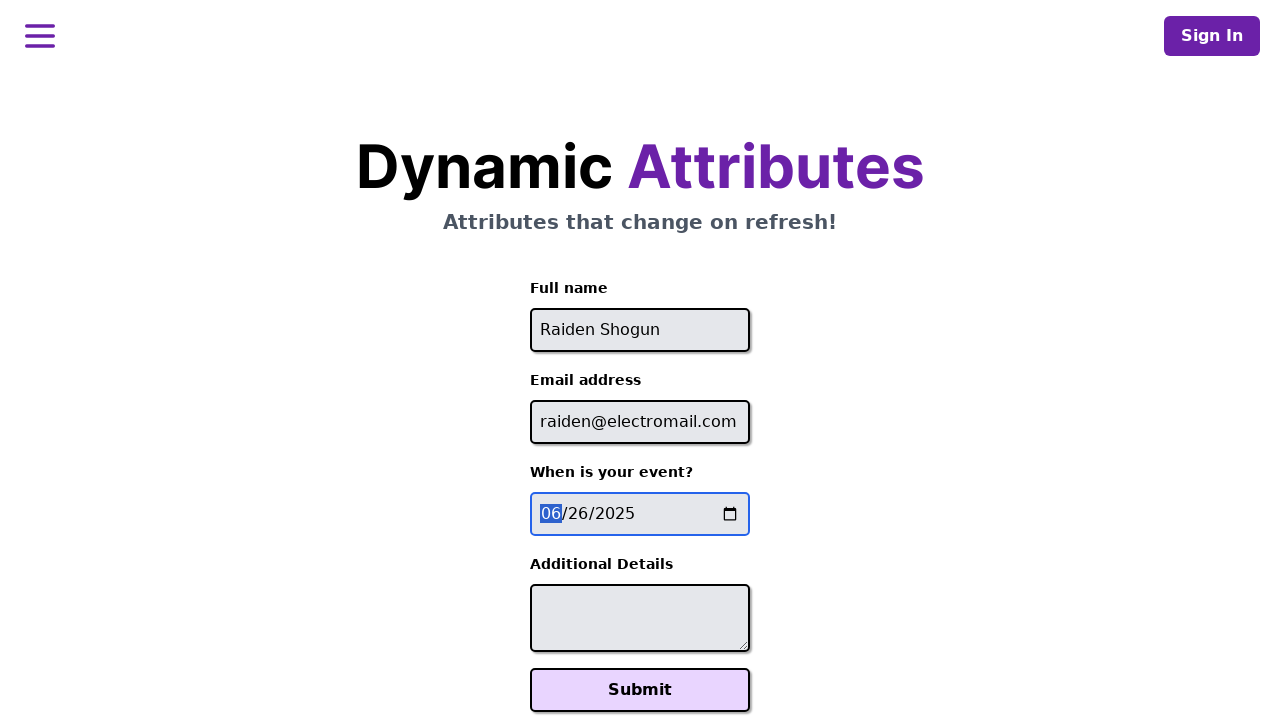

Filled additional details field with 'It will be electric!' on //textarea[contains(@id, '-additional-details-')]
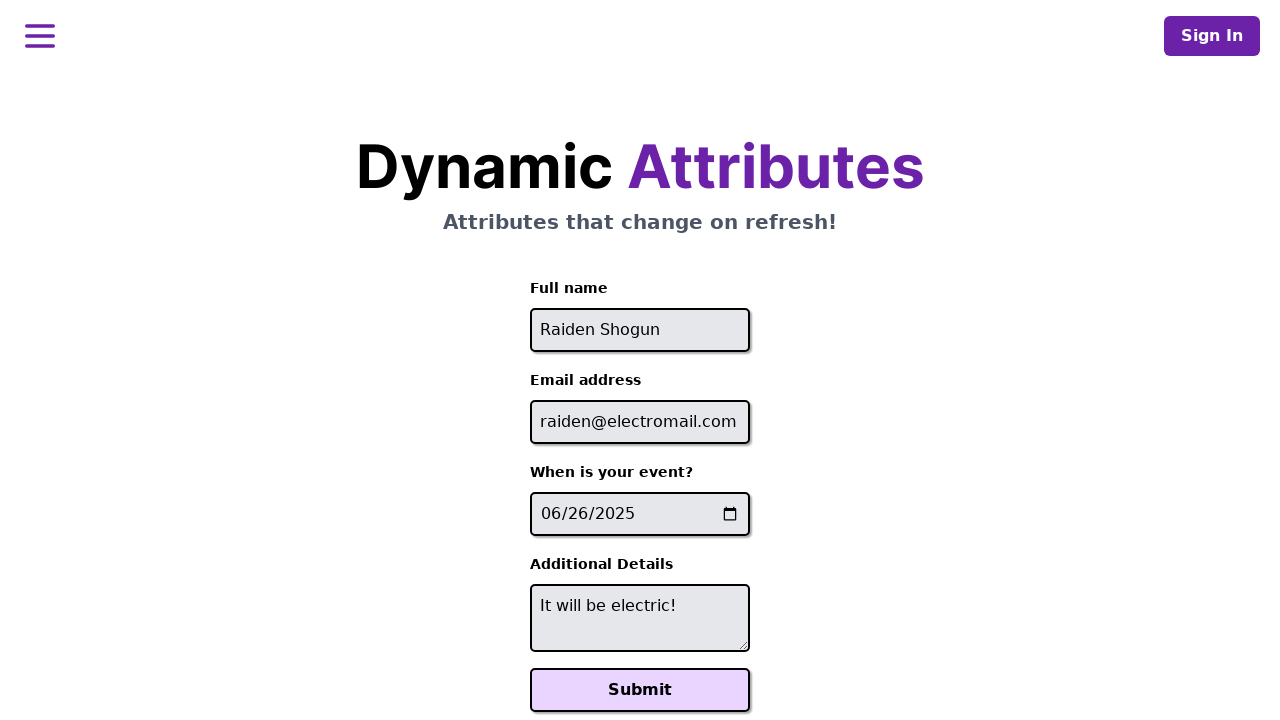

Clicked submit button to submit the form at (640, 690) on xpath=//button[text()='Submit']
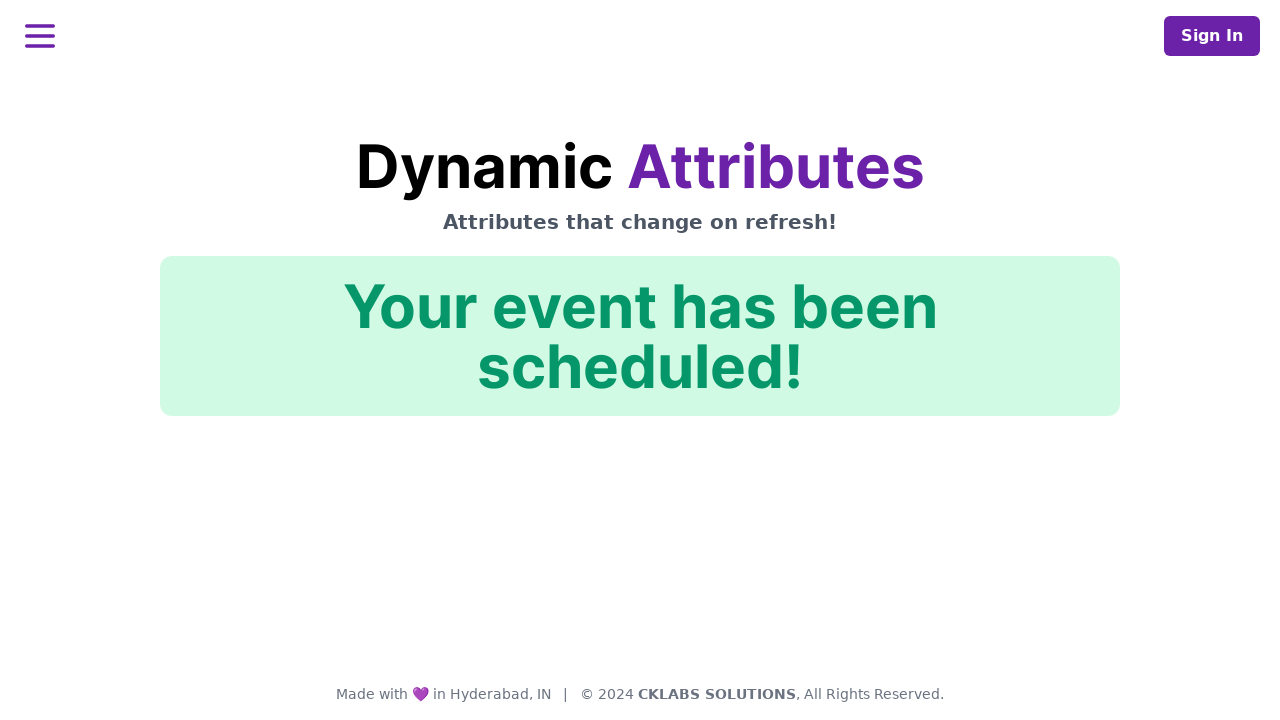

Success message appeared on the page
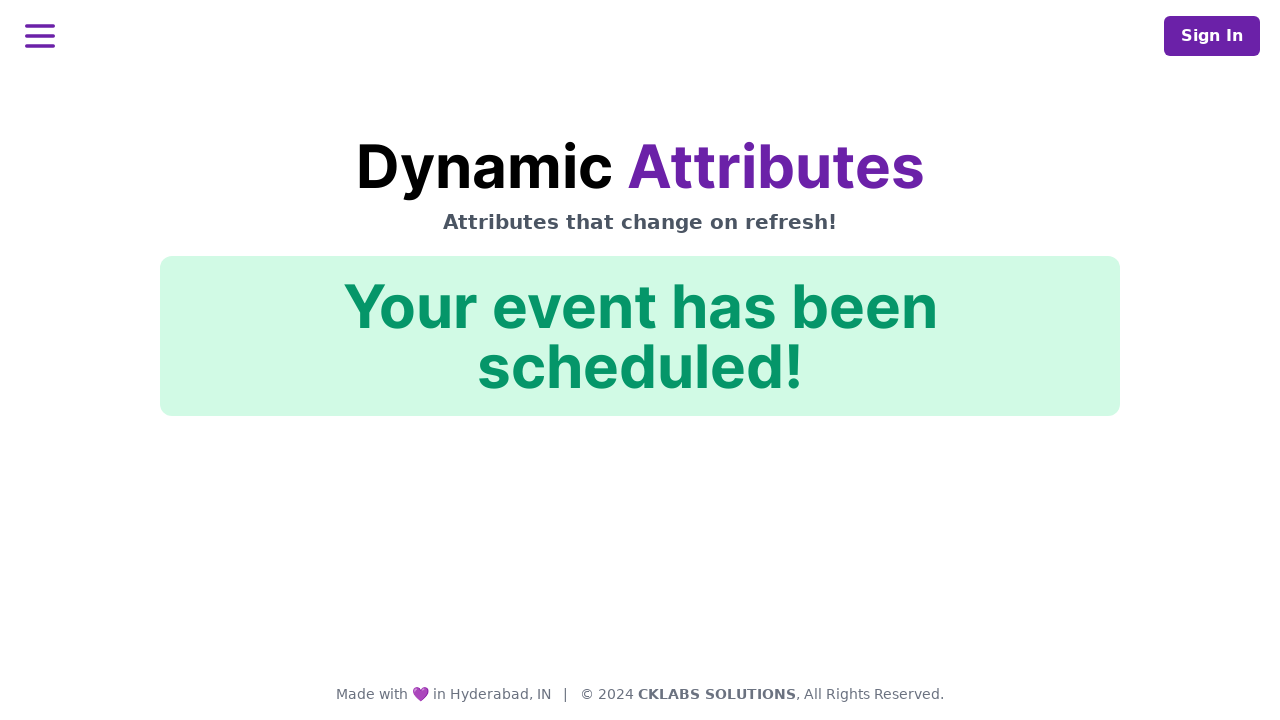

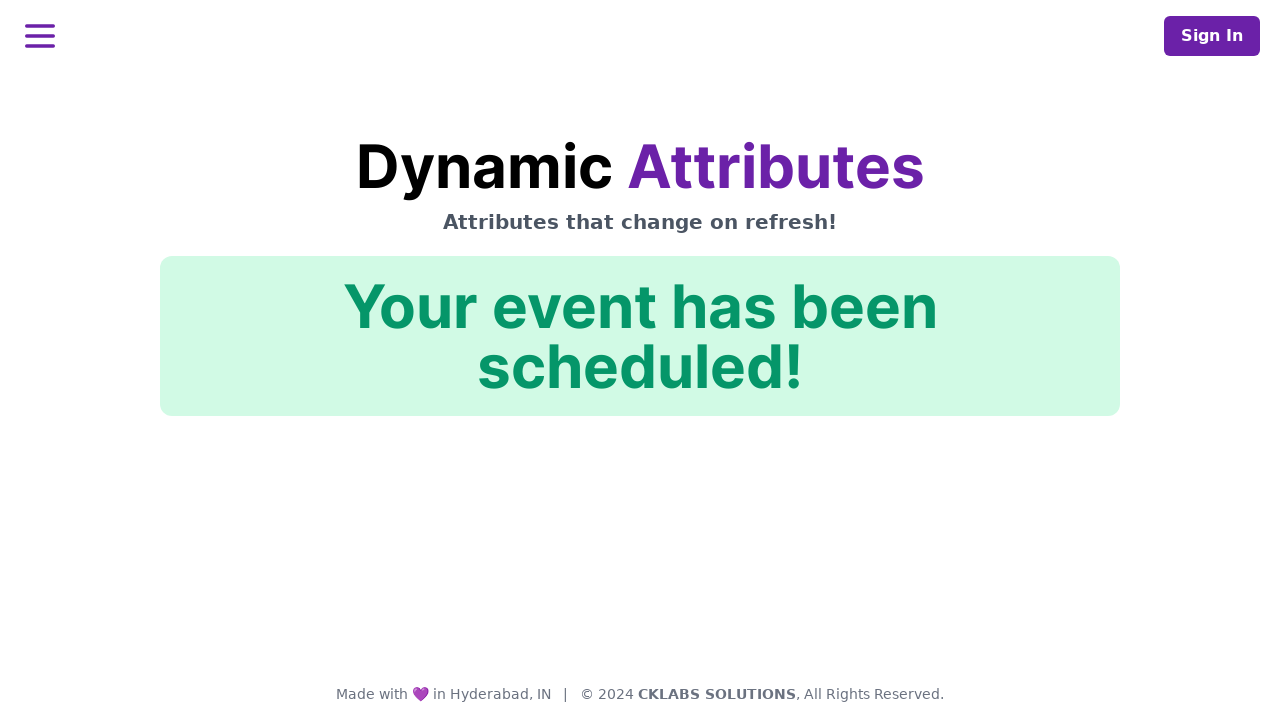